Tests simple JavaScript alert functionality by clicking a button to trigger an alert and accepting it

Starting URL: https://the-internet.herokuapp.com/

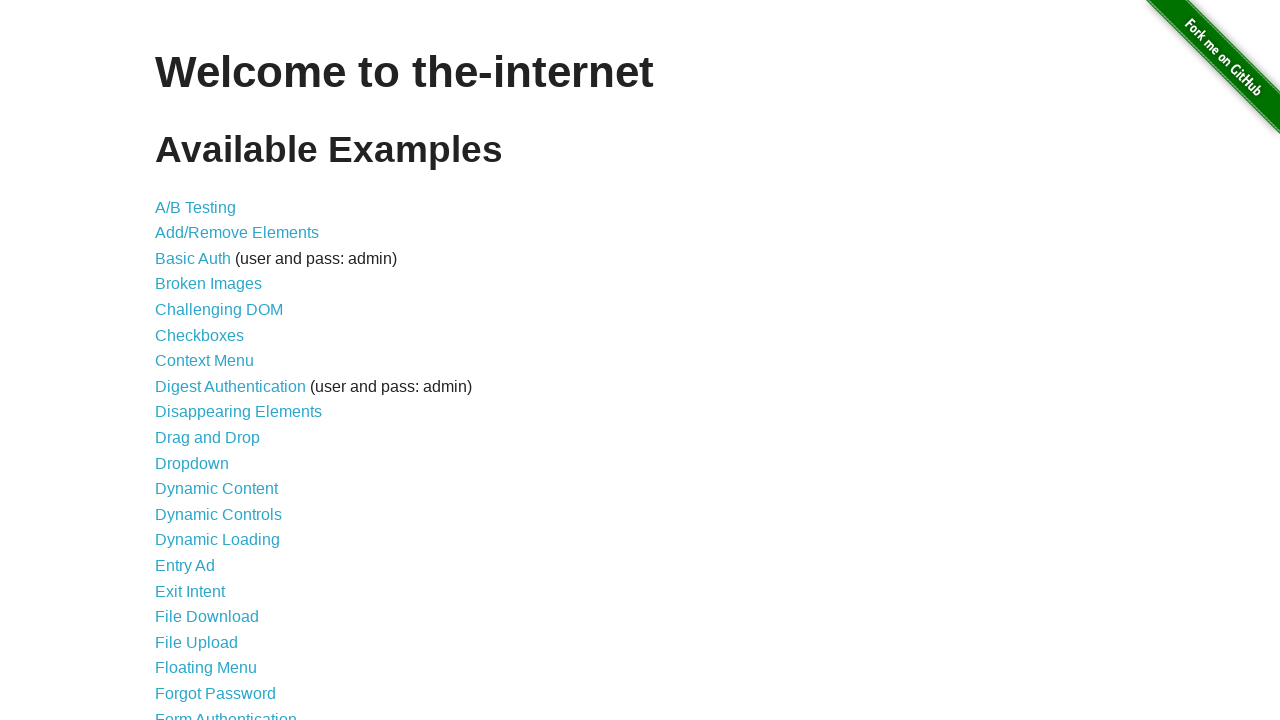

Clicked on JavaScript Alerts link at (214, 361) on text=JavaScript Alerts
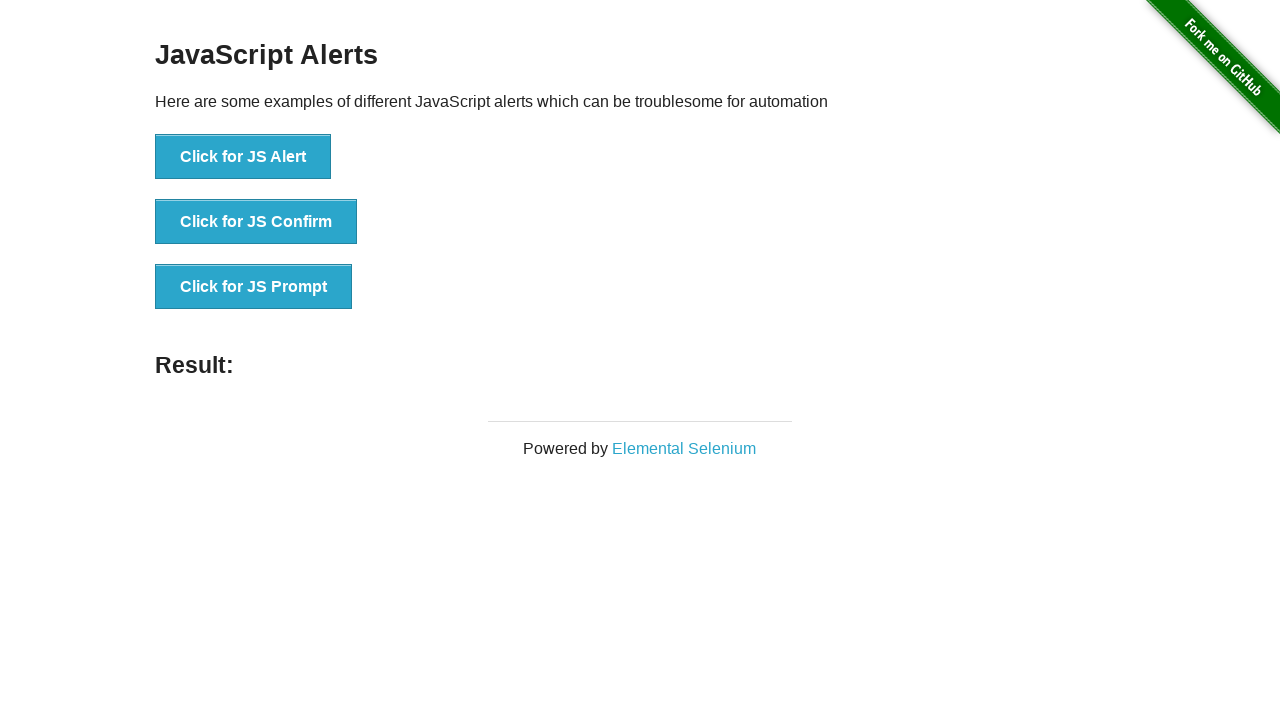

Alerts page loaded
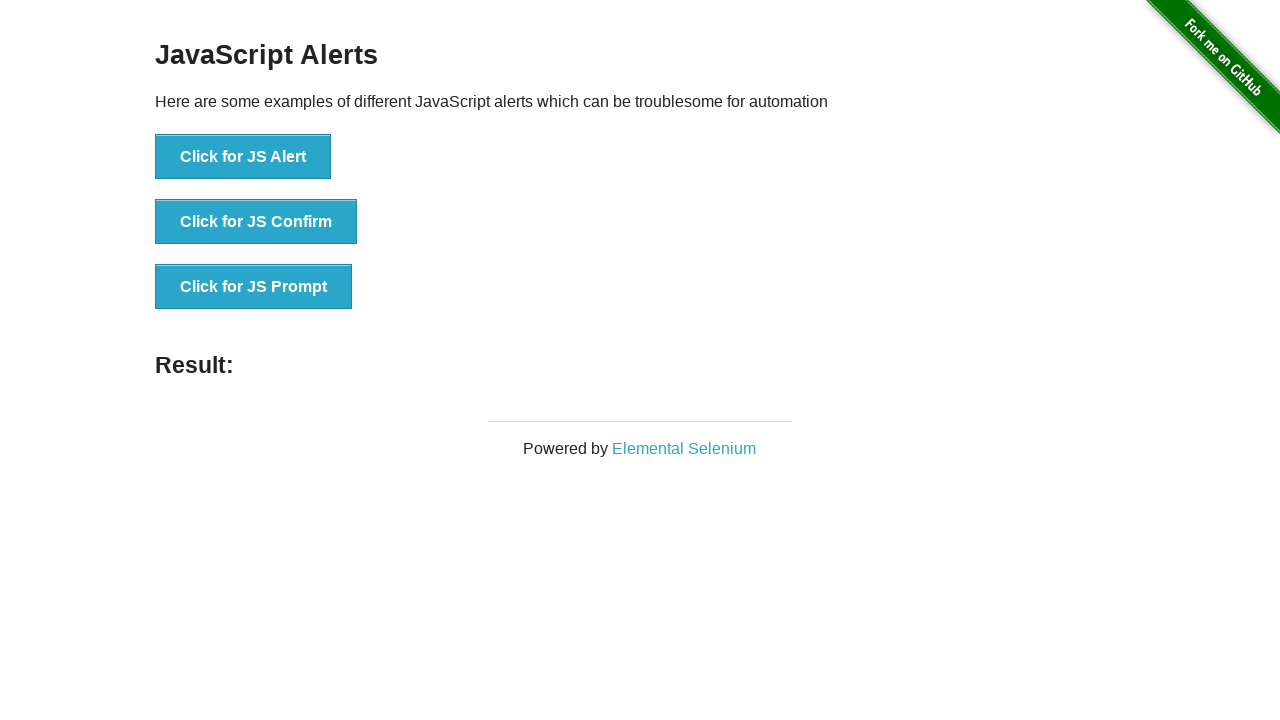

Clicked the simple alert button at (243, 157) on text='Click for JS Alert'
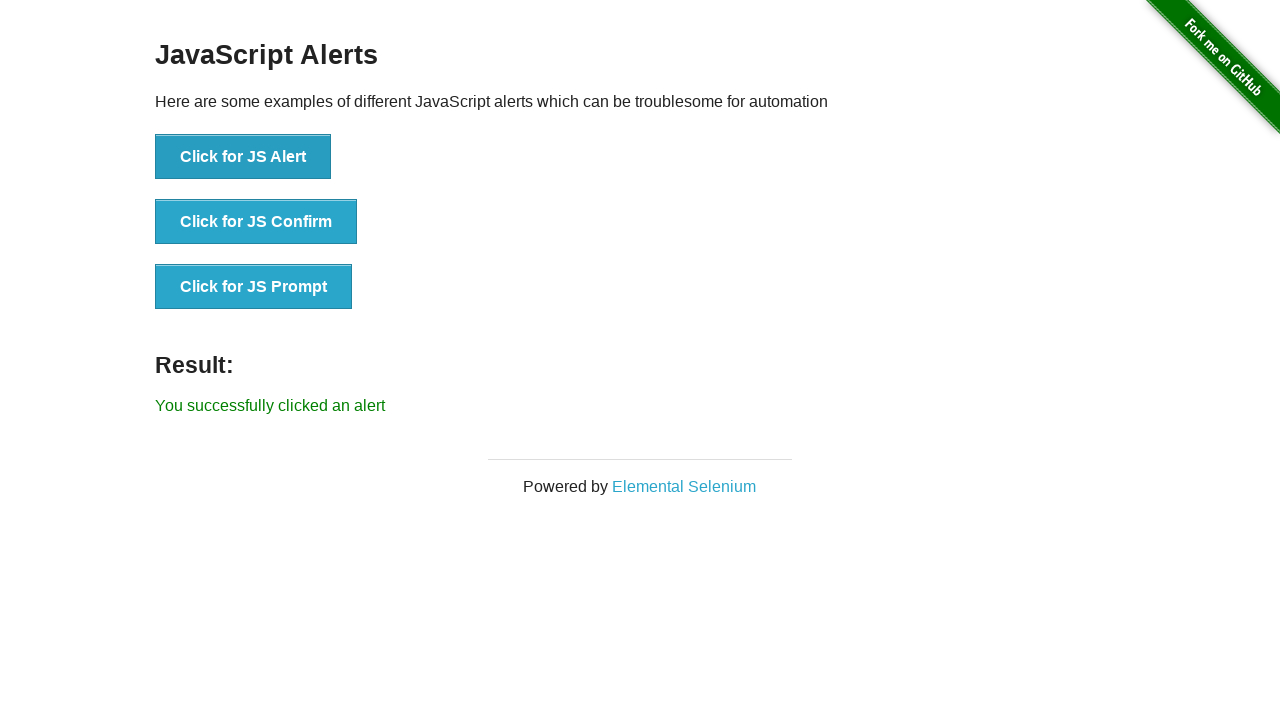

Set up dialog handler and accepted the alert
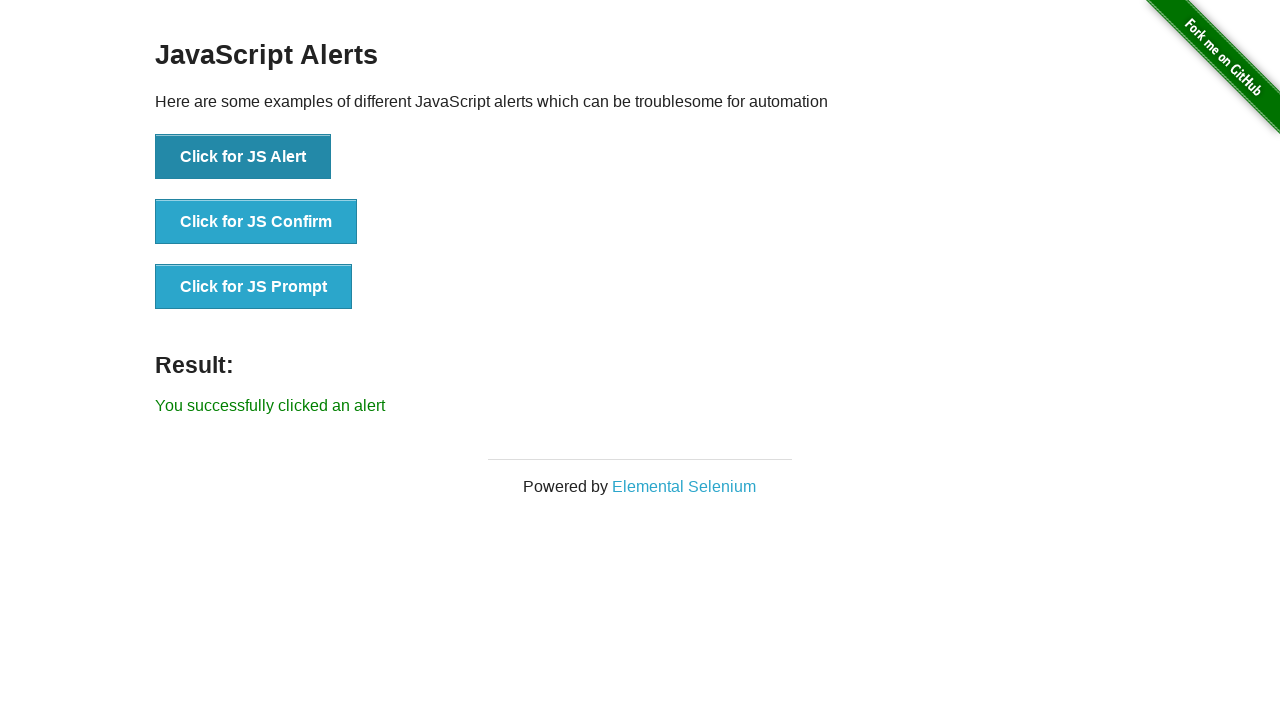

Verified success message 'You successfully clicked an alert' appeared
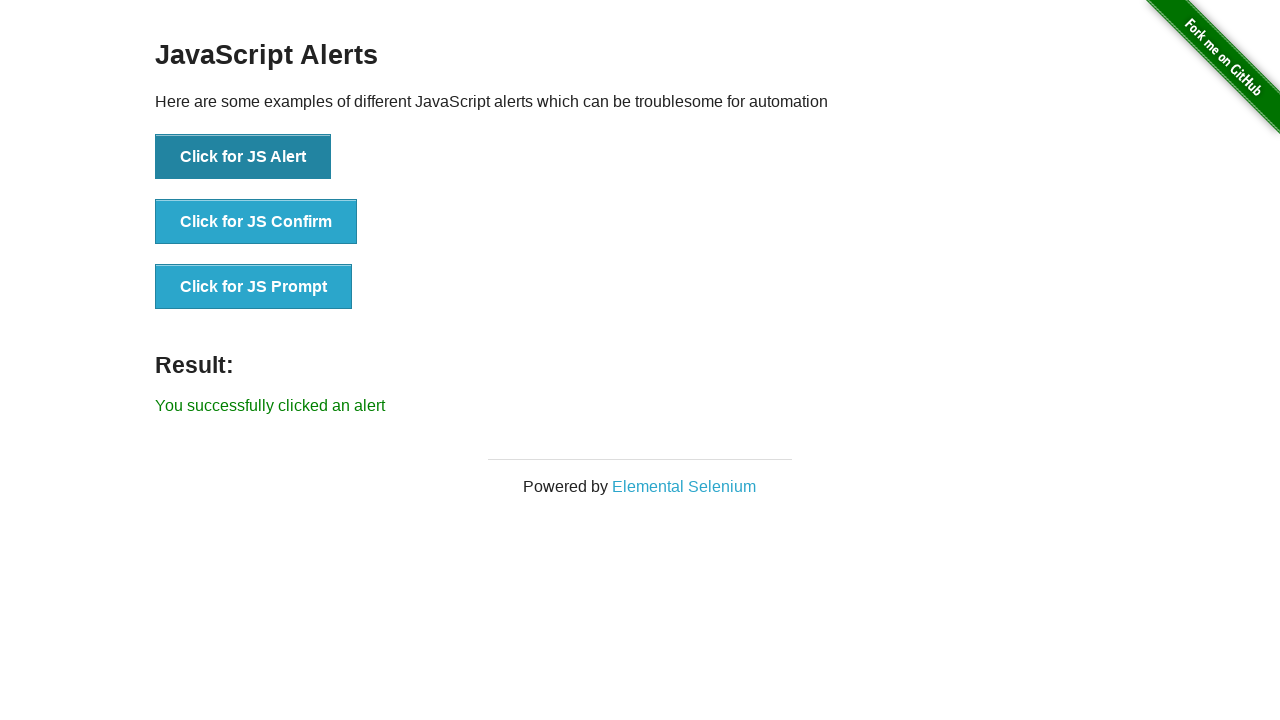

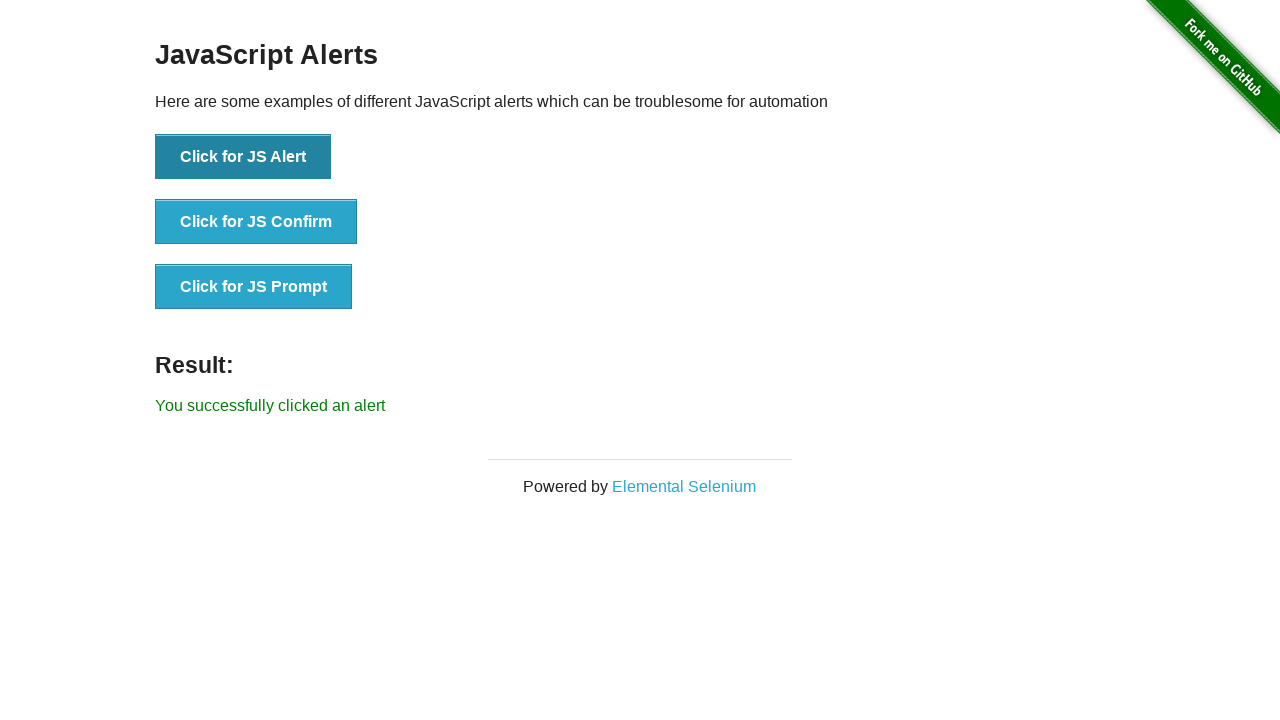